Navigates to the Python.org homepage and verifies the page loads successfully

Starting URL: https://python.org

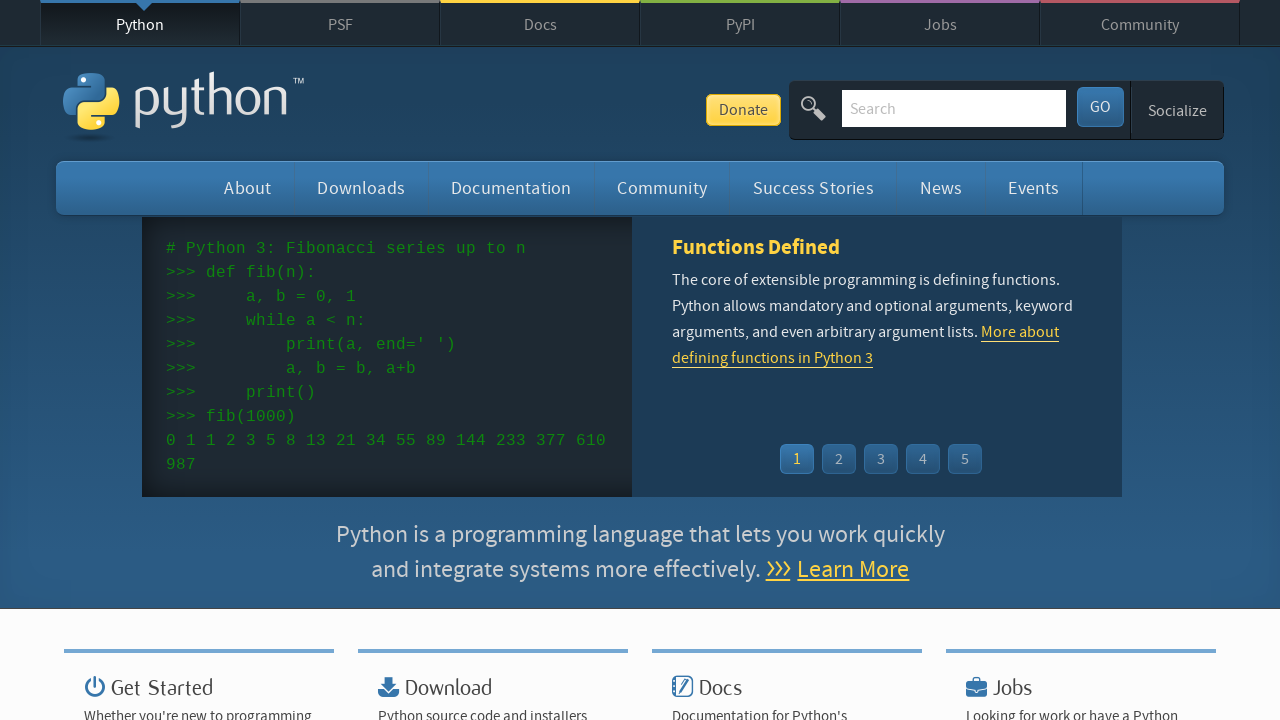

Navigated to Python.org homepage
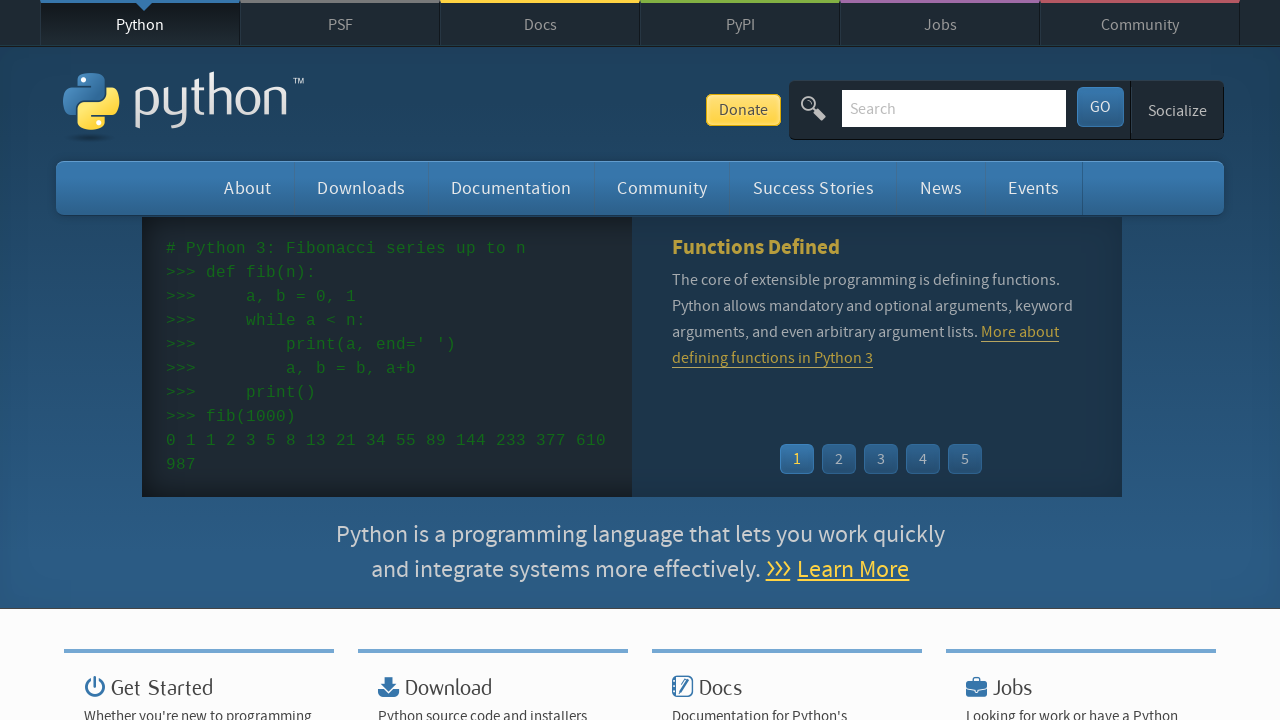

Page DOM content loaded
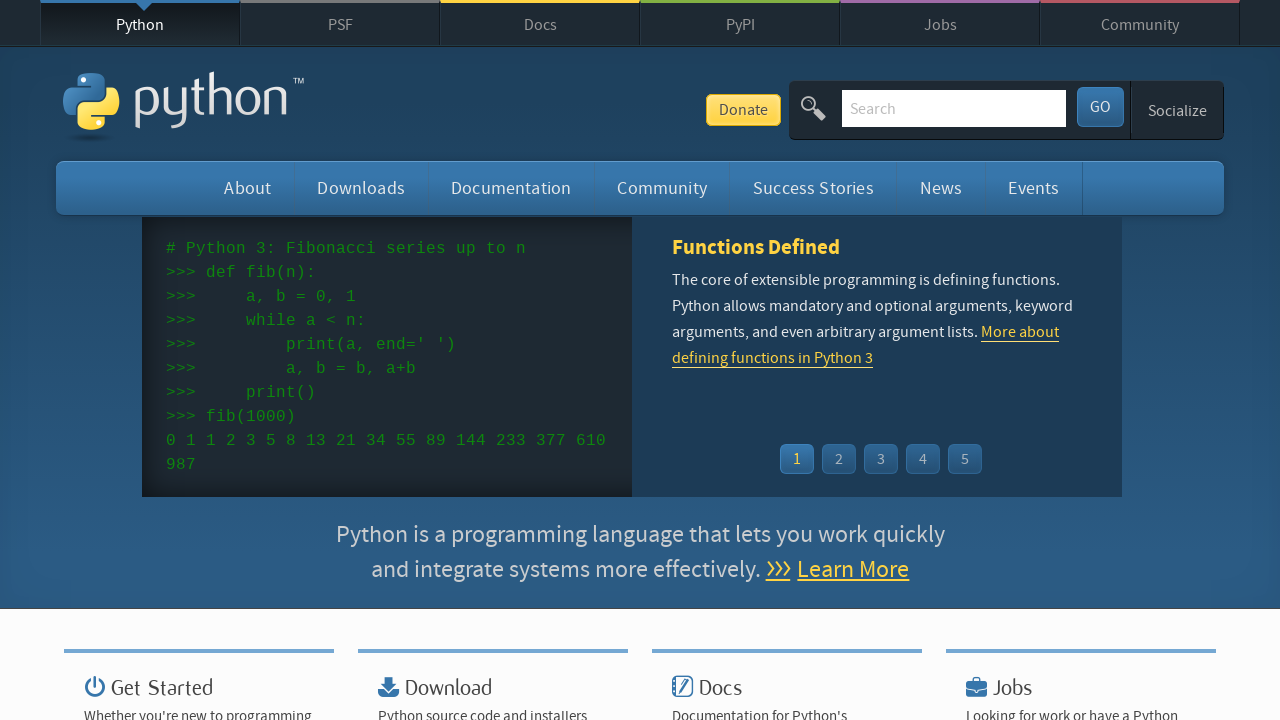

Verified page title is present
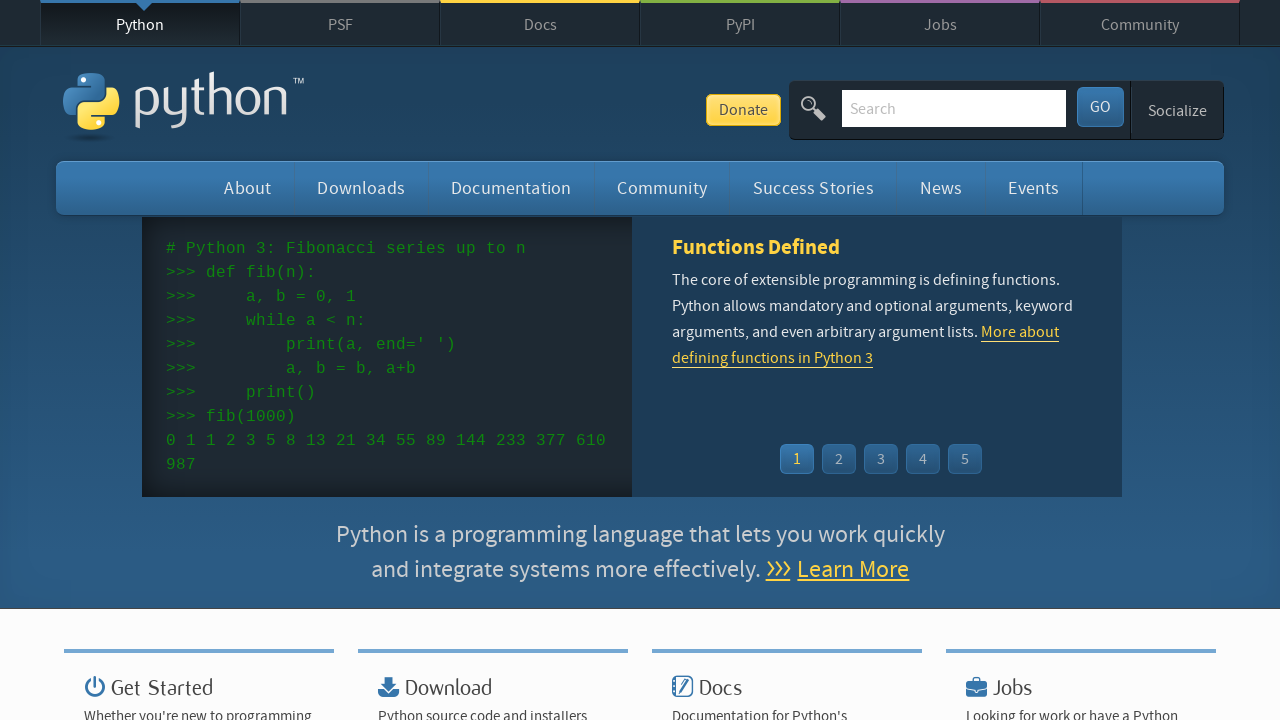

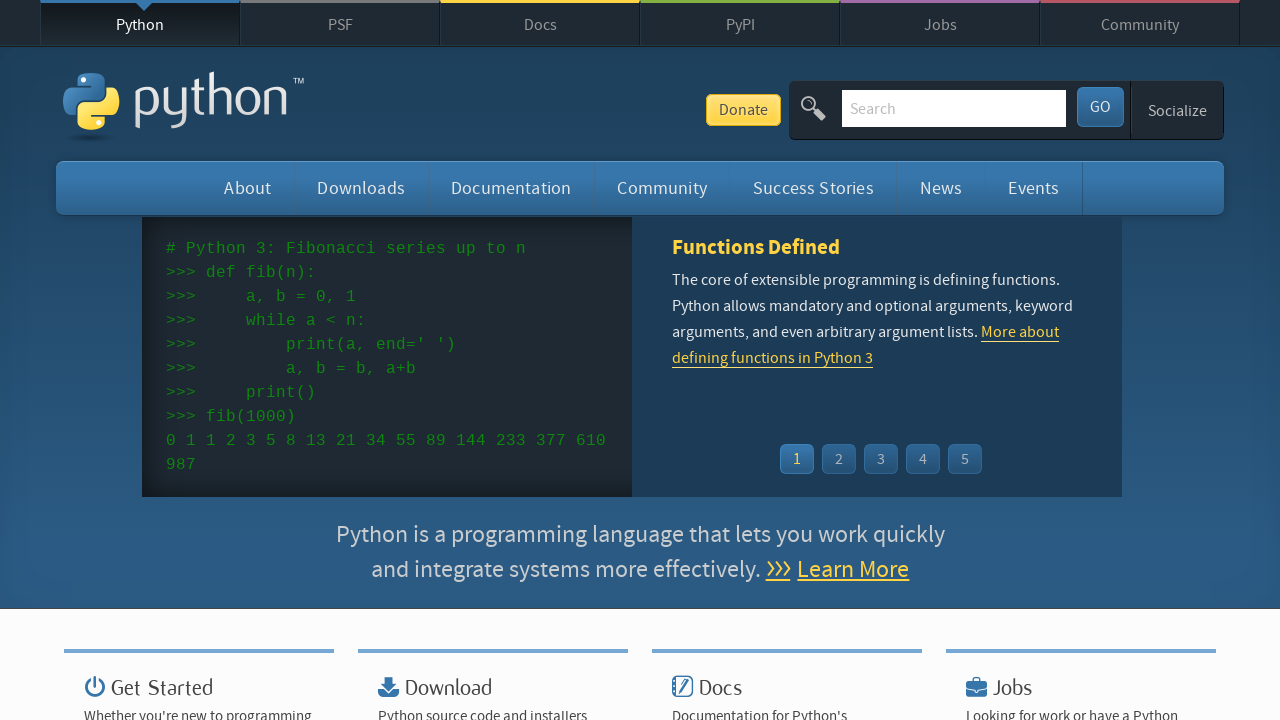